Tests page scrolling functionality by navigating to actimind.com and scrolling down the page by 100 pixels using JavaScript execution

Starting URL: https://www.actimind.com/

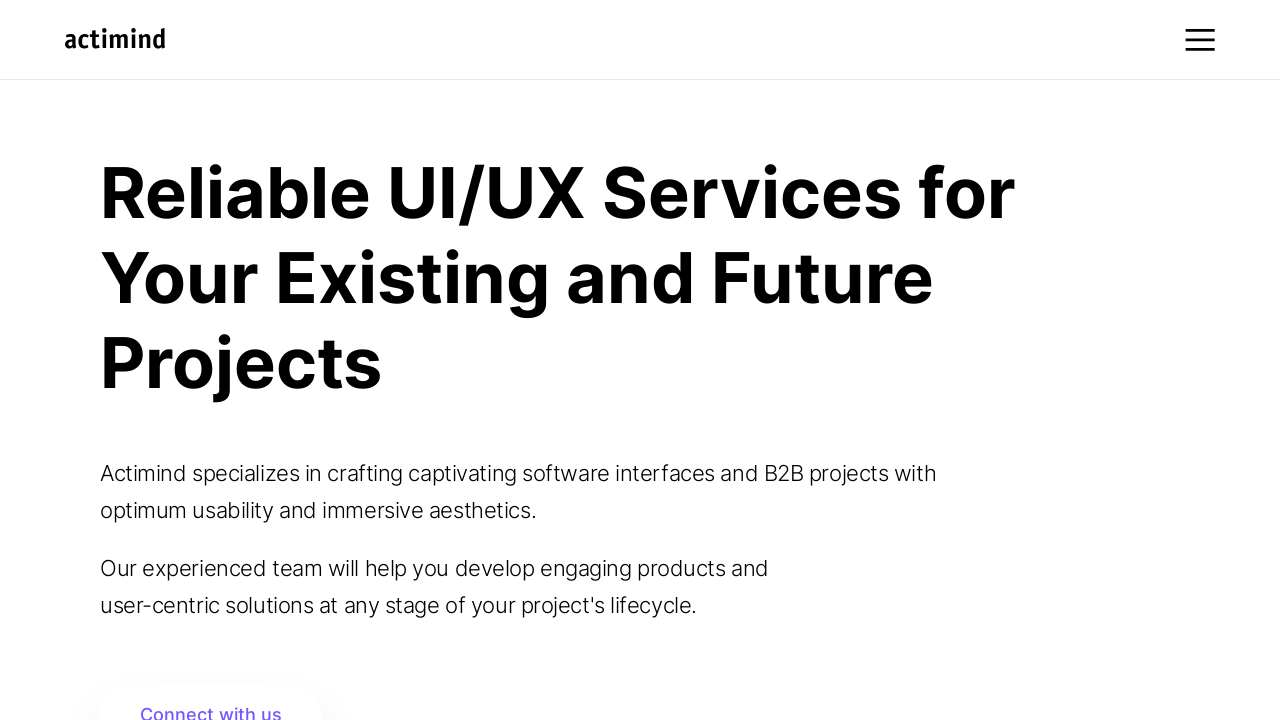

Navigated to https://www.actimind.com/
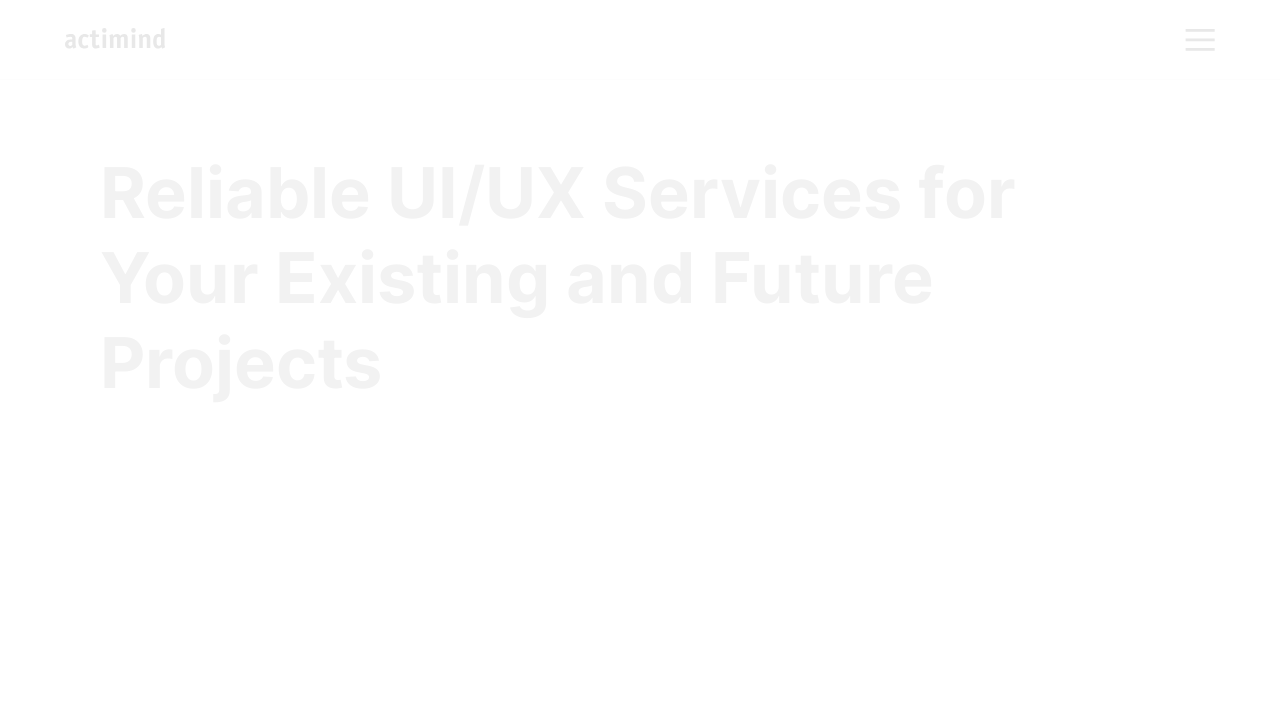

Scrolled down the page by 100 pixels using JavaScript
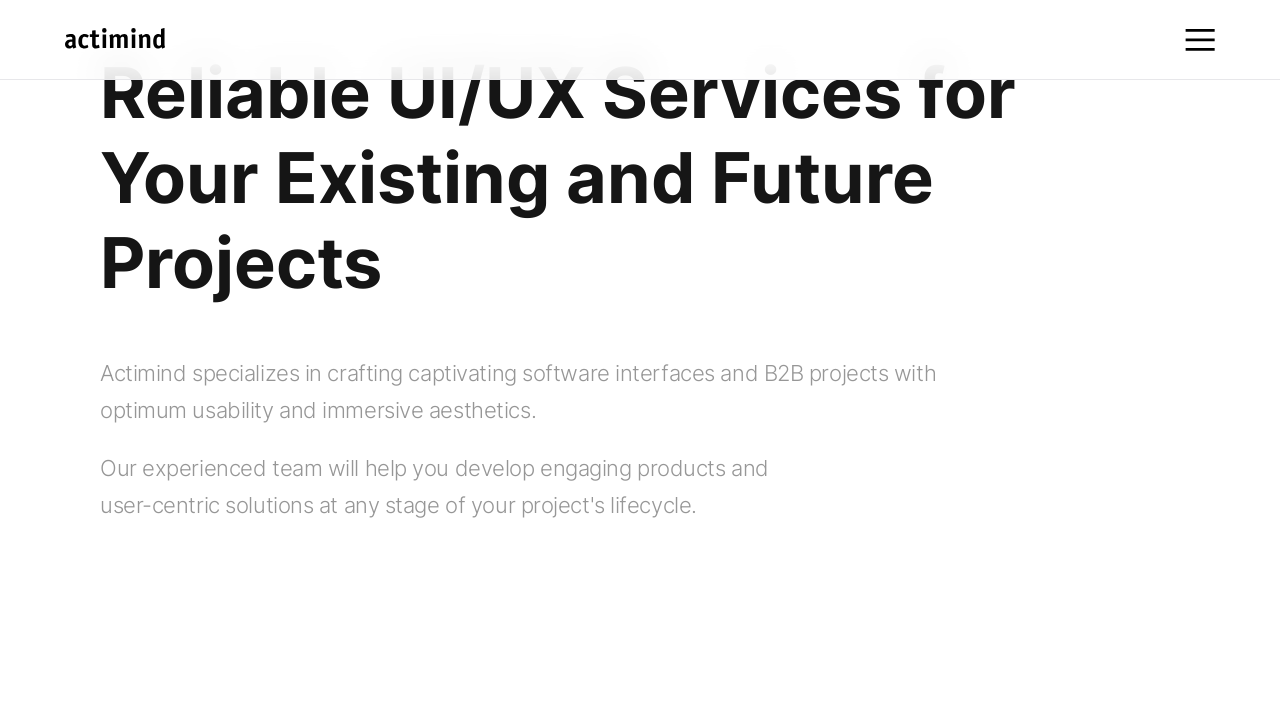

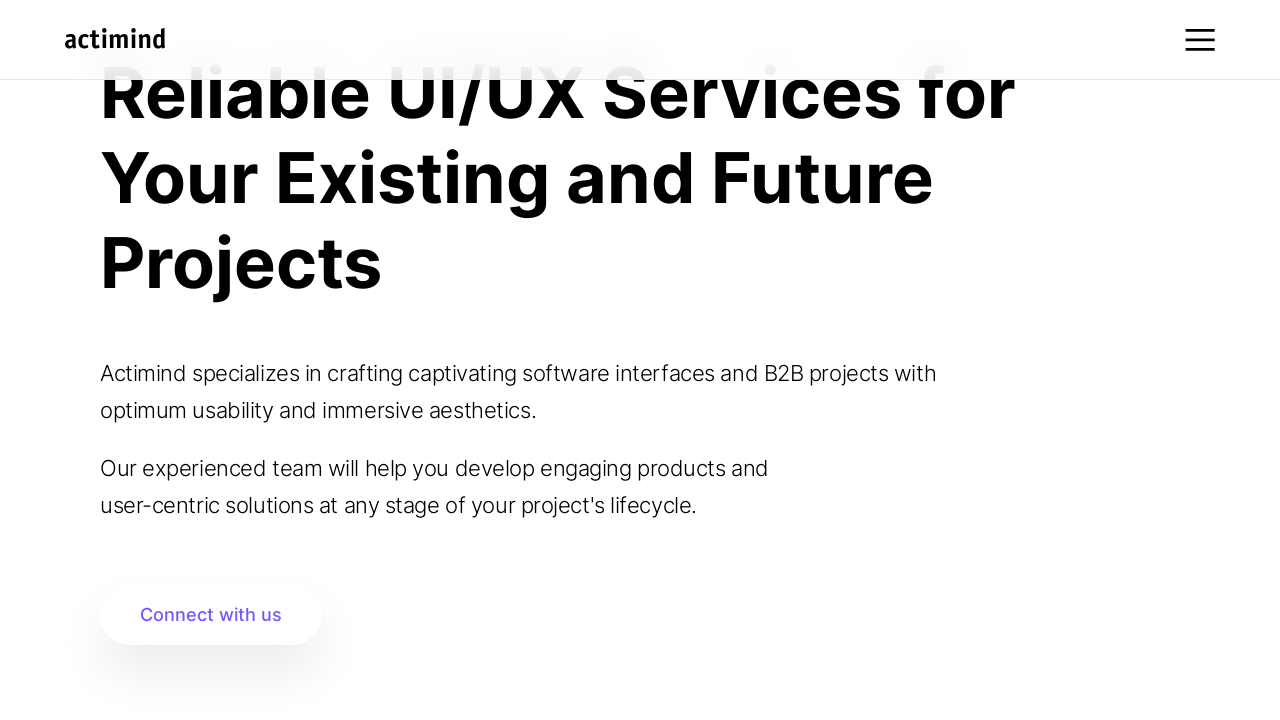